Navigates to Flipkart homepage and waits for the page to load

Starting URL: https://www.flipkart.com/

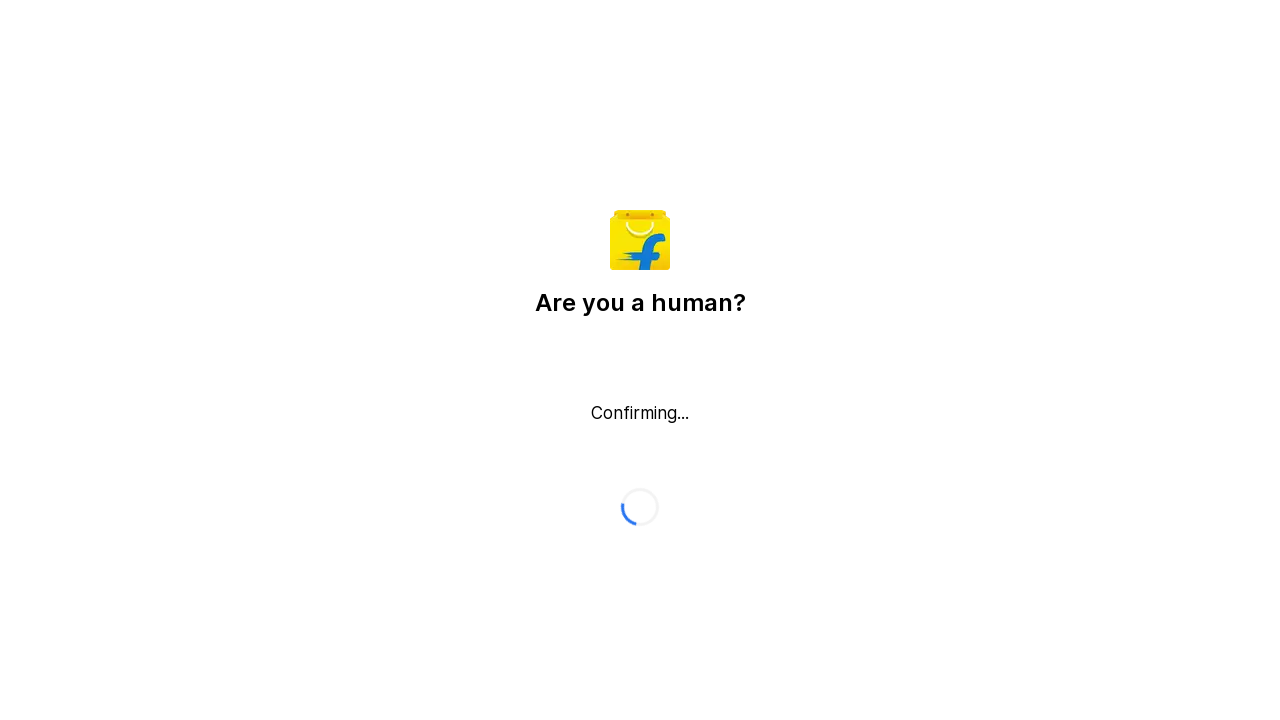

Waited for Flipkart homepage to fully load (networkidle)
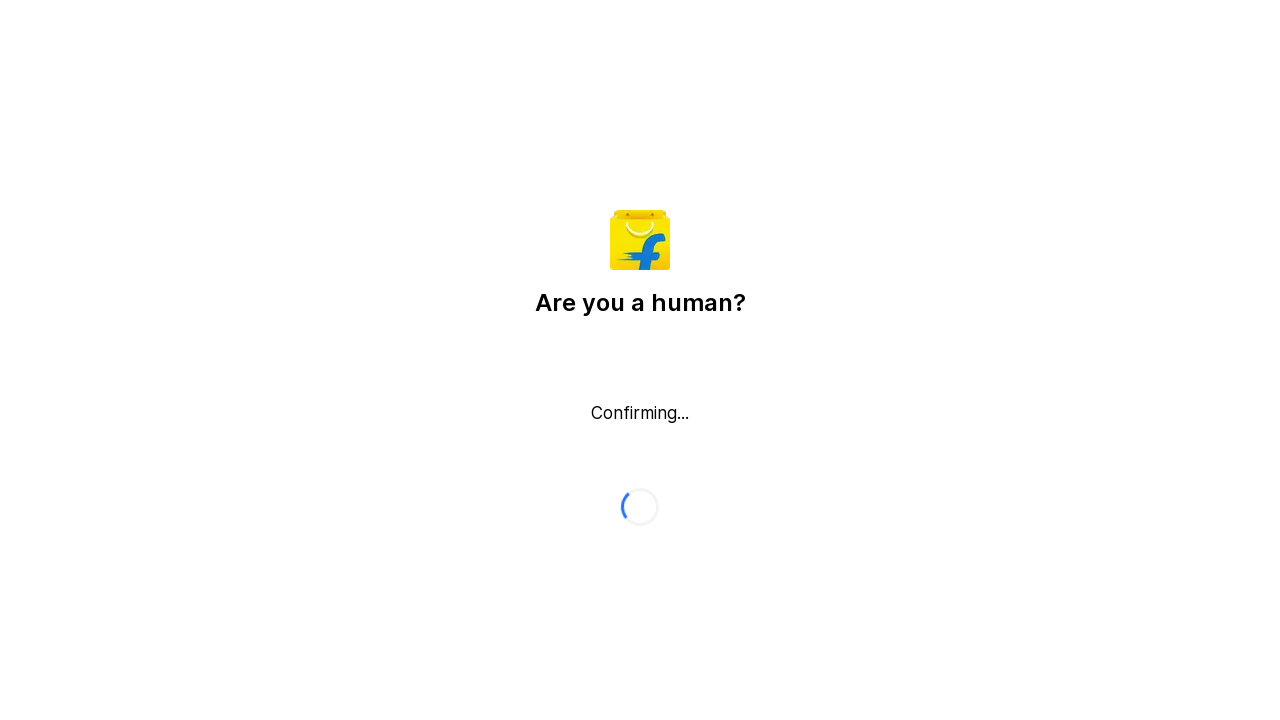

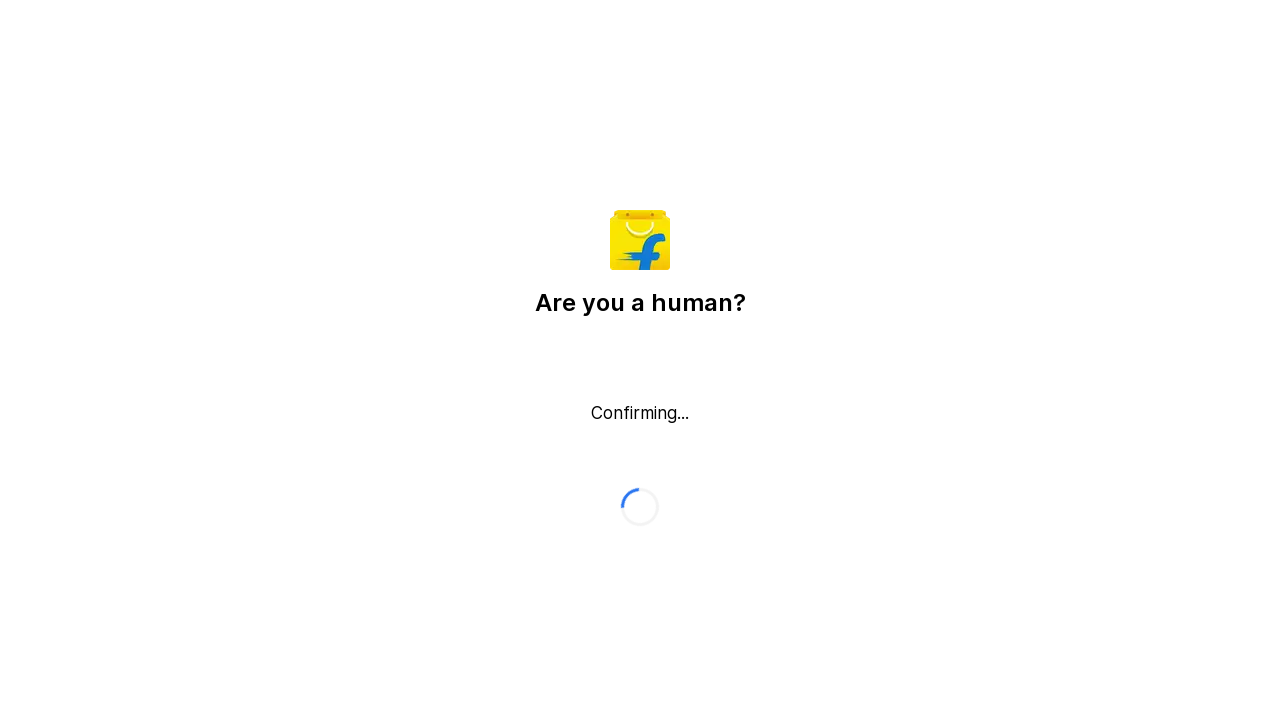